Tests datepicker functionality by opening the datepicker, selecting next month and year, and choosing the next day's date

Starting URL: https://demo.automationtesting.in/Datepicker.html

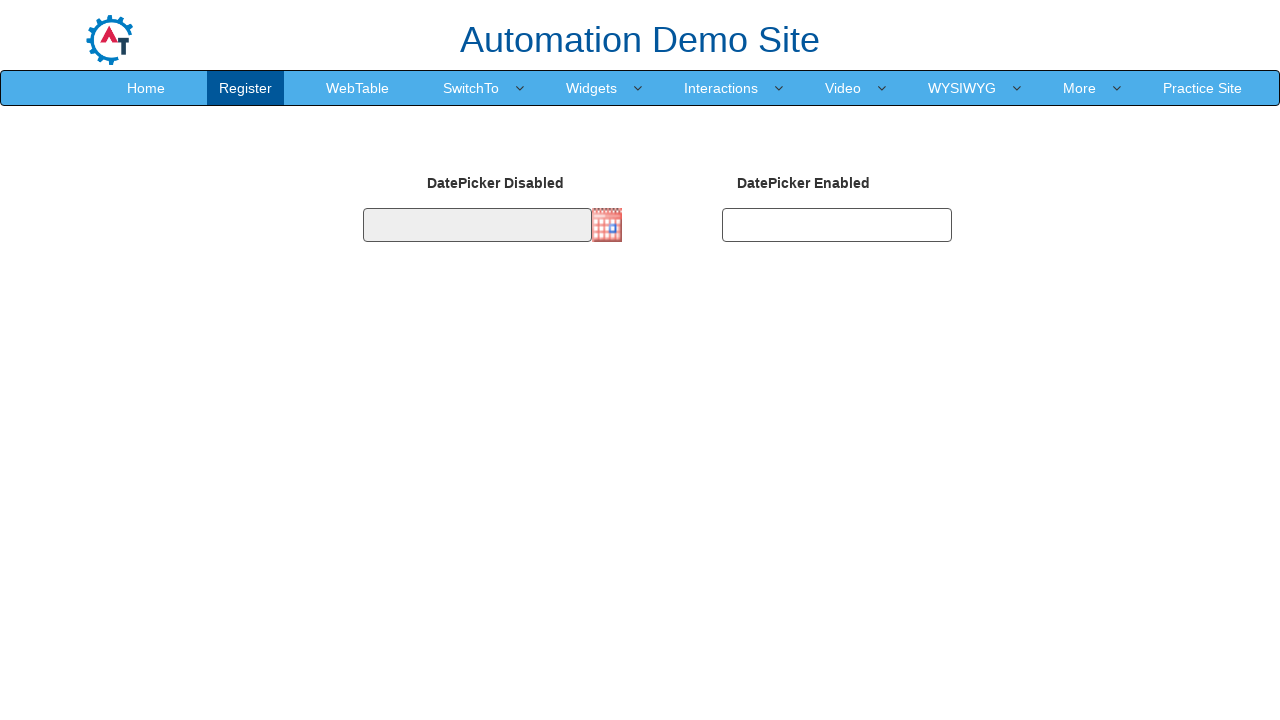

Clicked datepicker button to open calendar at (837, 225) on #datepicker2
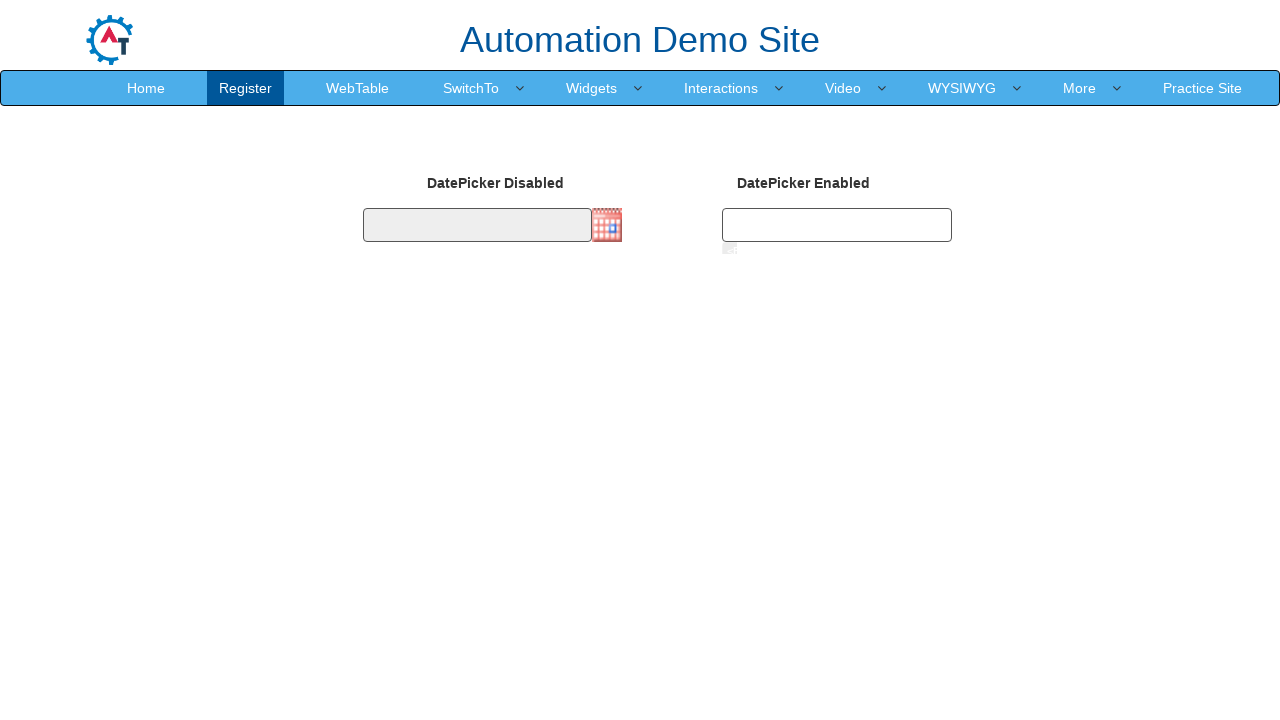

Calculated next day and next month for selection
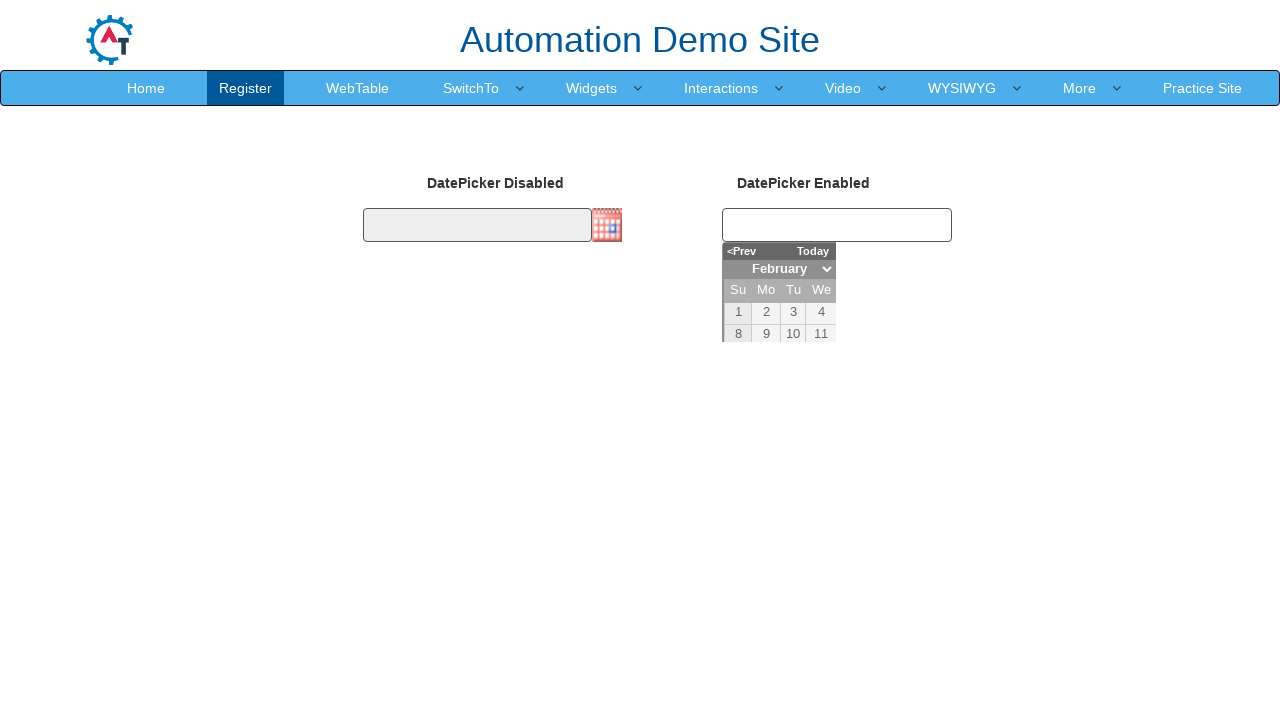

Selected next month (3/2026) from month dropdown on select[title='Change the month']
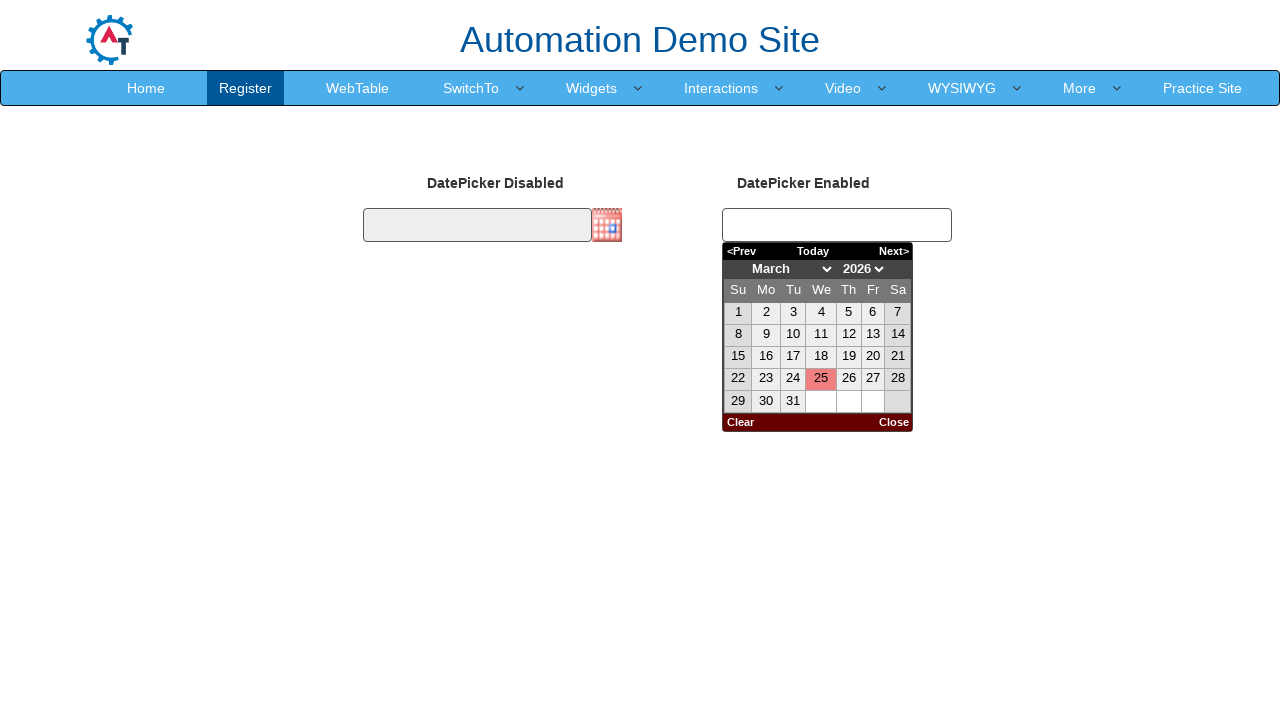

Selected year 2024 from year dropdown on select[title='Change the year']
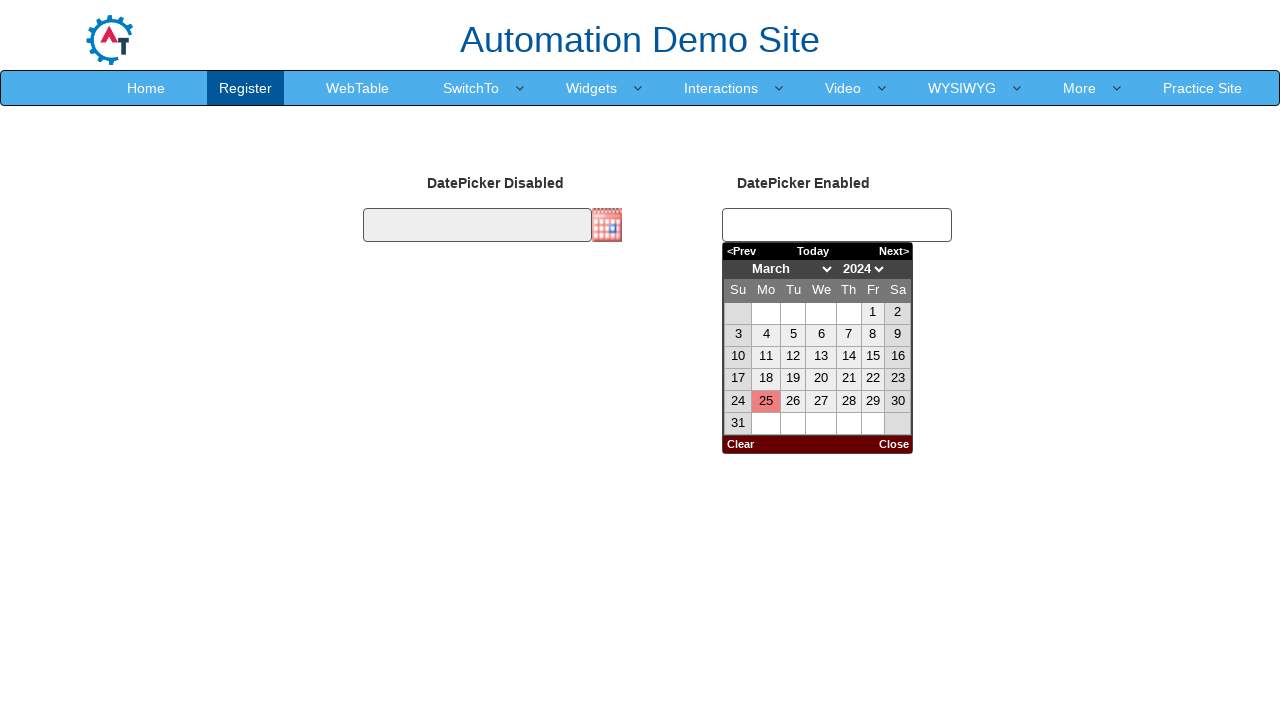

Clicked on day 26 in the calendar at (793, 402) on a:text-is('26')
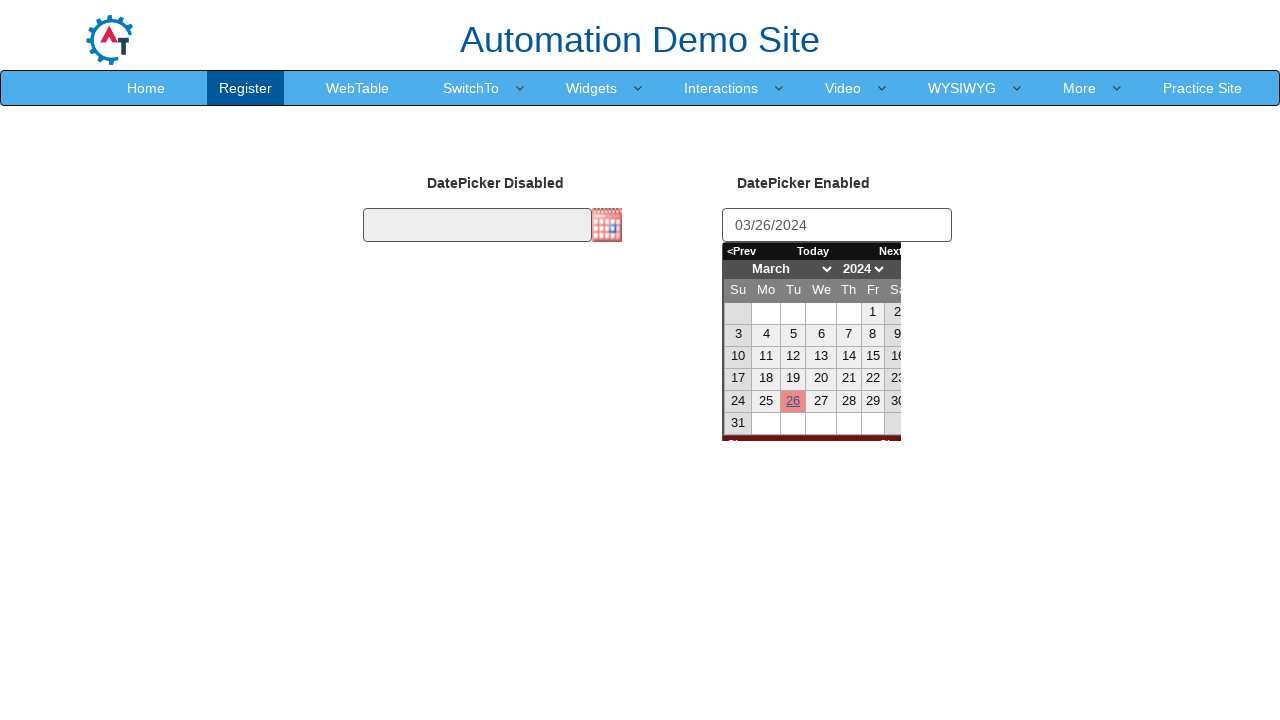

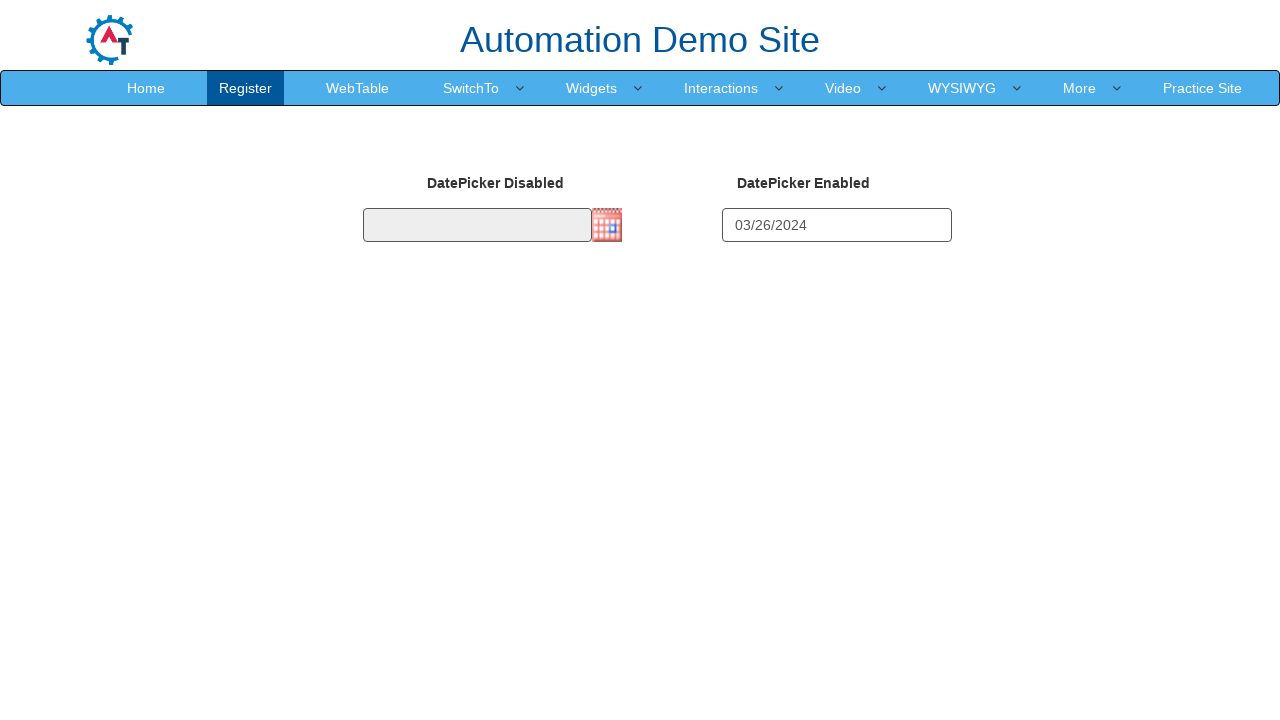